Tests iframe handling by navigating to an iframes demo page, switching into an iframe, scrolling to the bottom, then switching back to the main content and clicking an external link.

Starting URL: https://bonigarcia.dev/selenium-webdriver-java/index.html

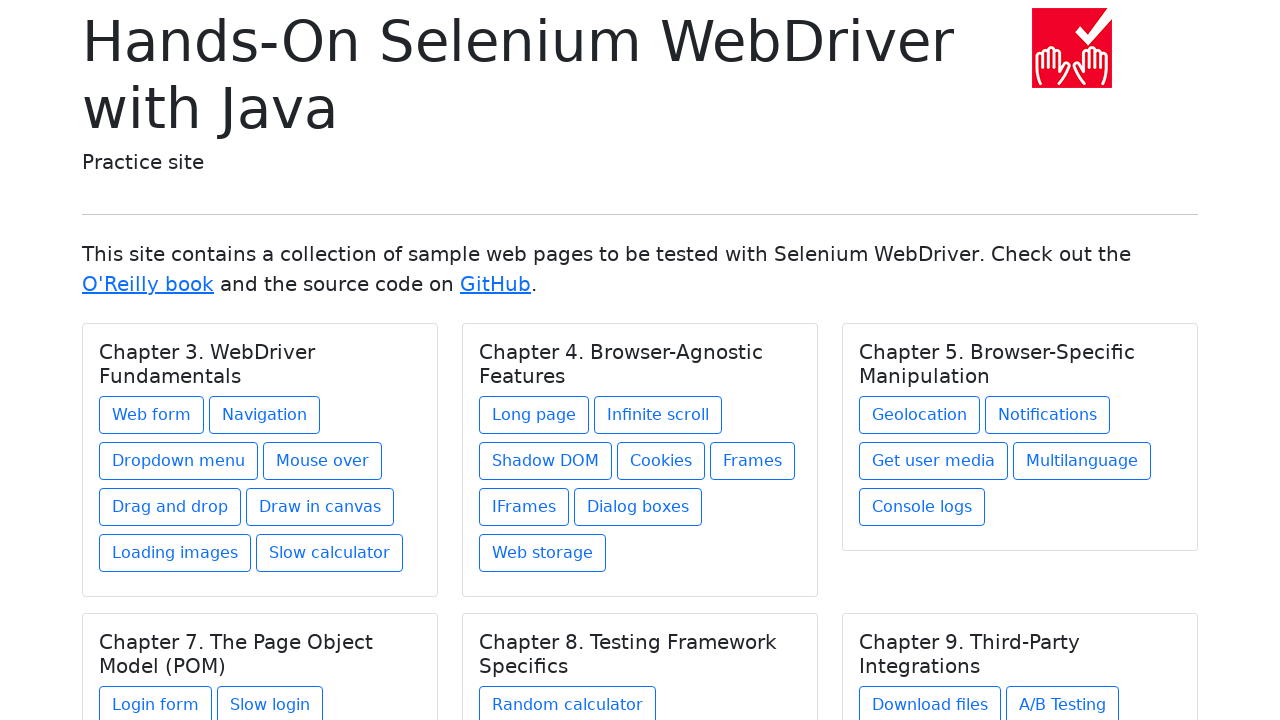

Clicked on iframes link from index page at (524, 507) on a[href='iframes.html']
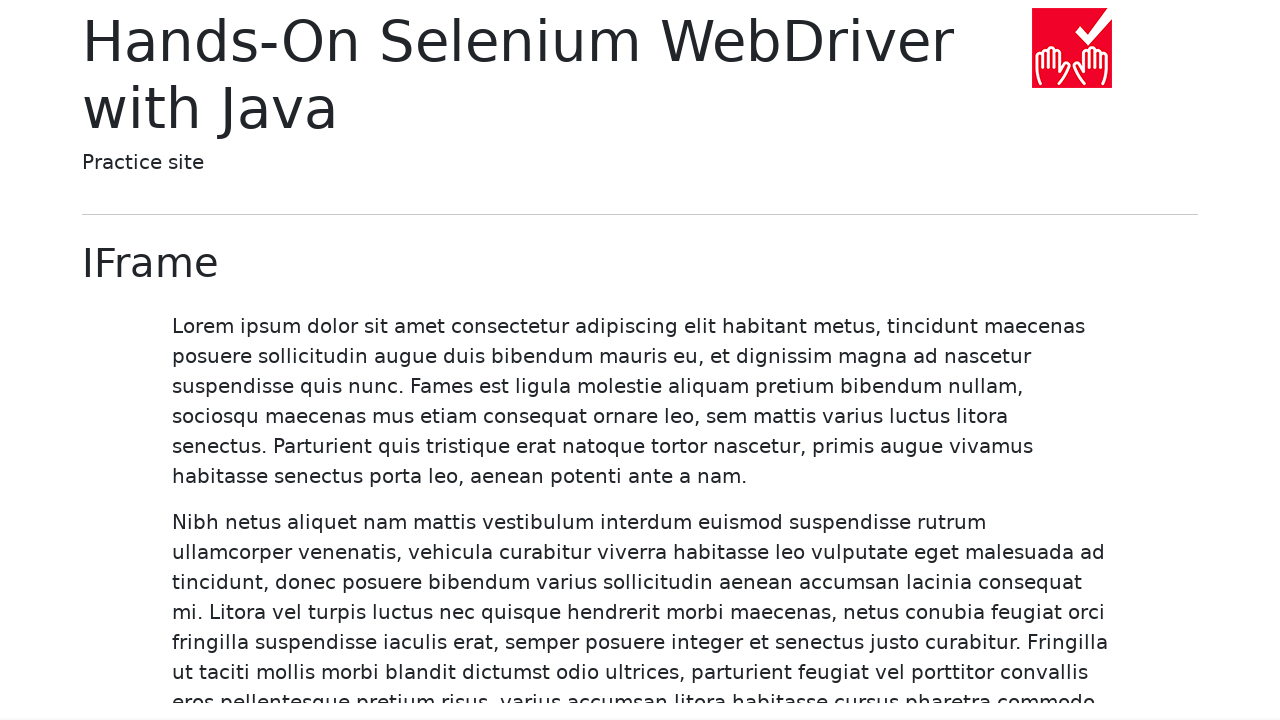

Iframe element loaded and present
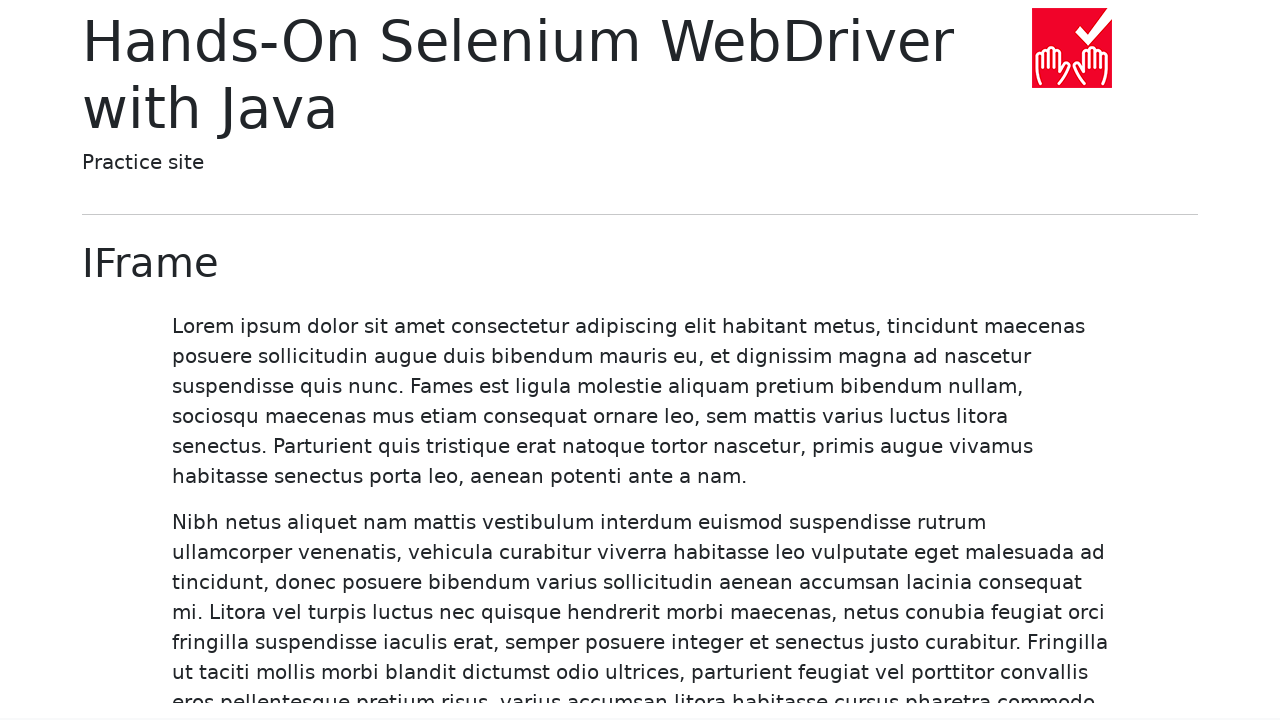

Located and switched to iframe
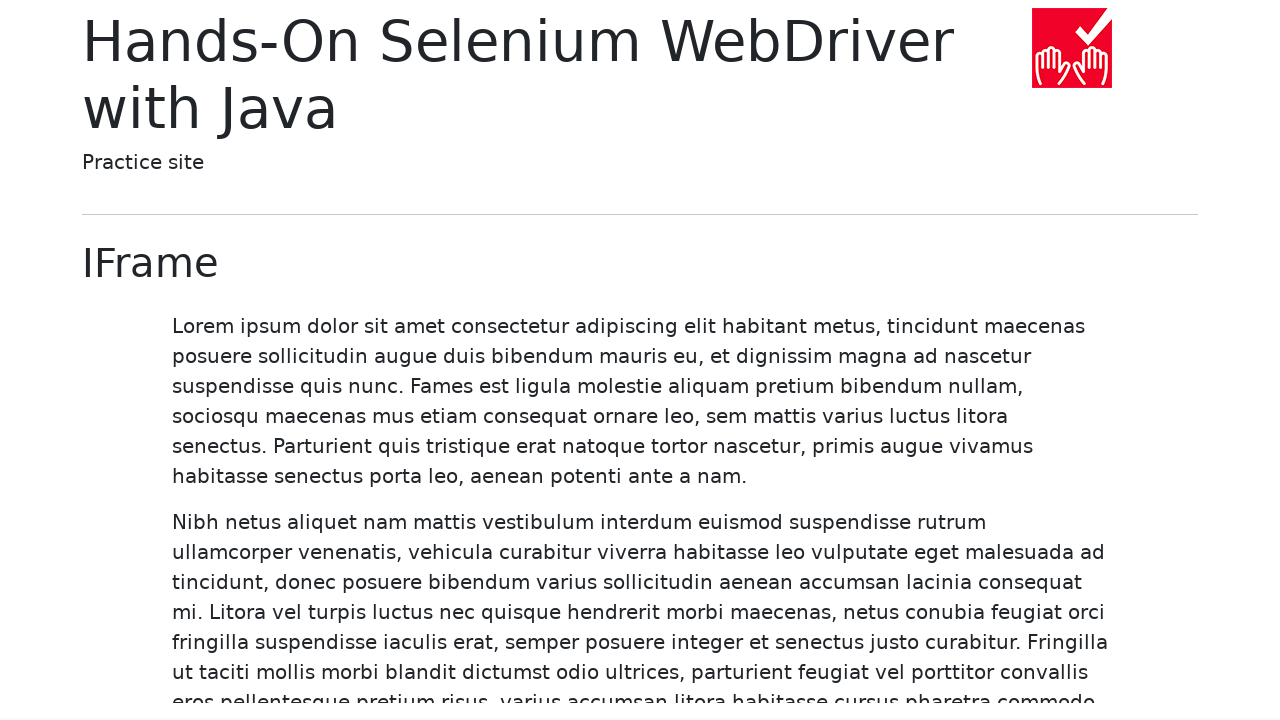

Scrolled to bottom of iframe content
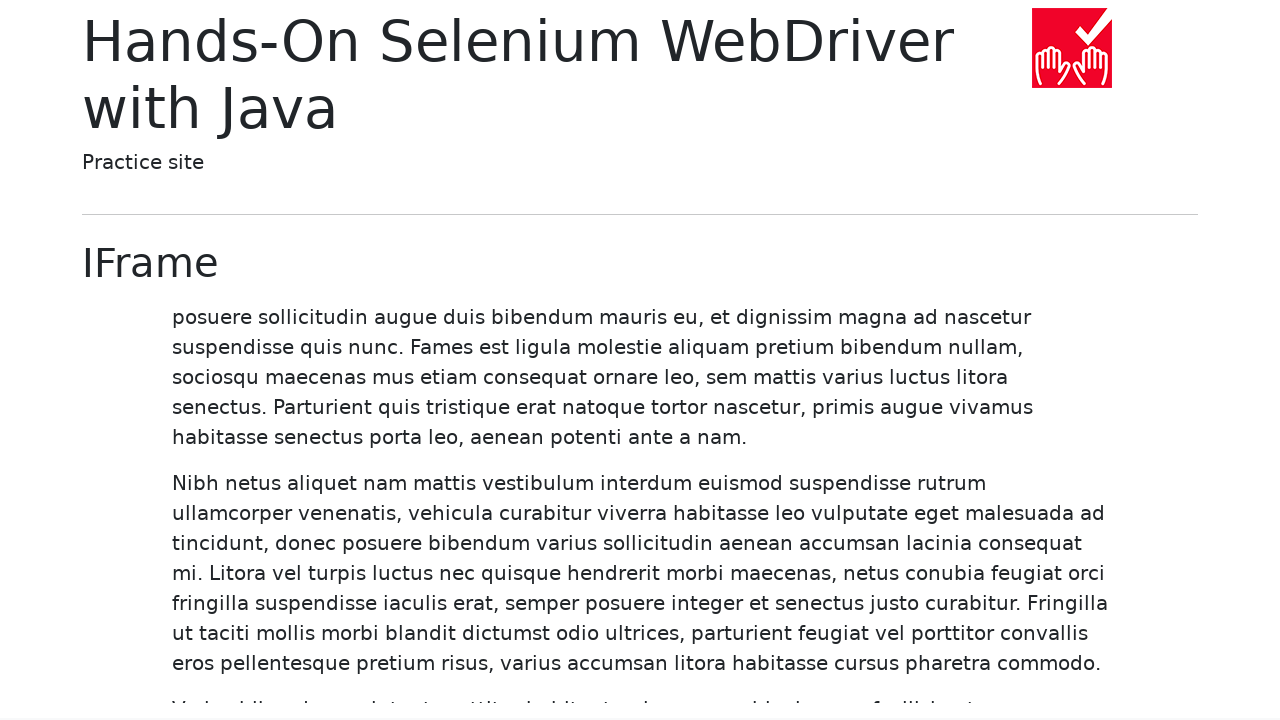

Waited for scroll animation to complete
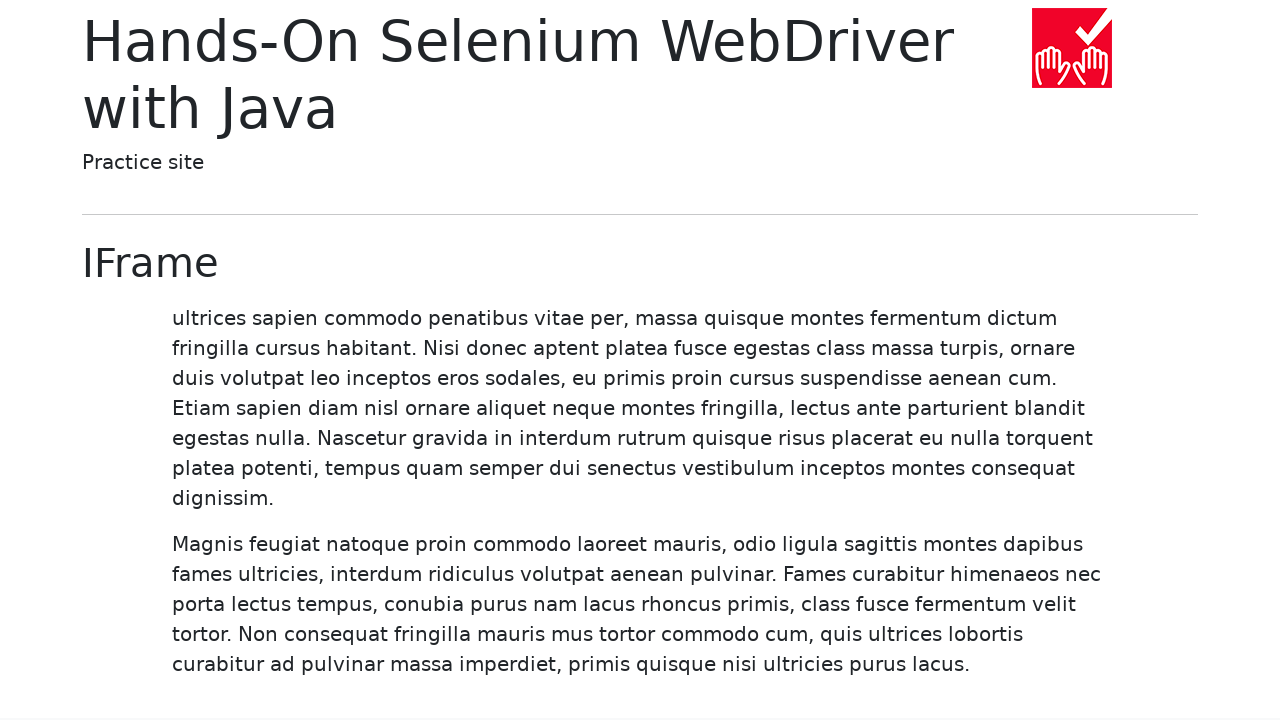

Clicked external link to bonigarcia.dev at (322, 692) on a[href='https://bonigarcia.dev/']
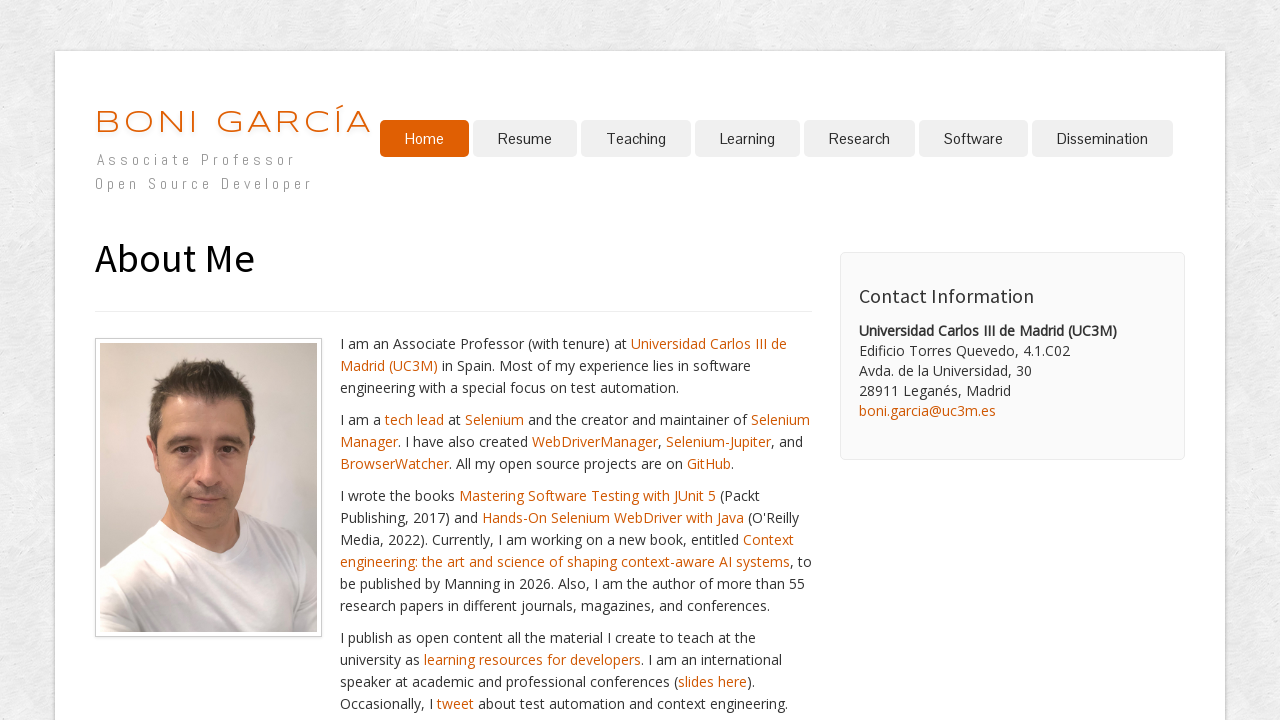

Navigation to external link completed
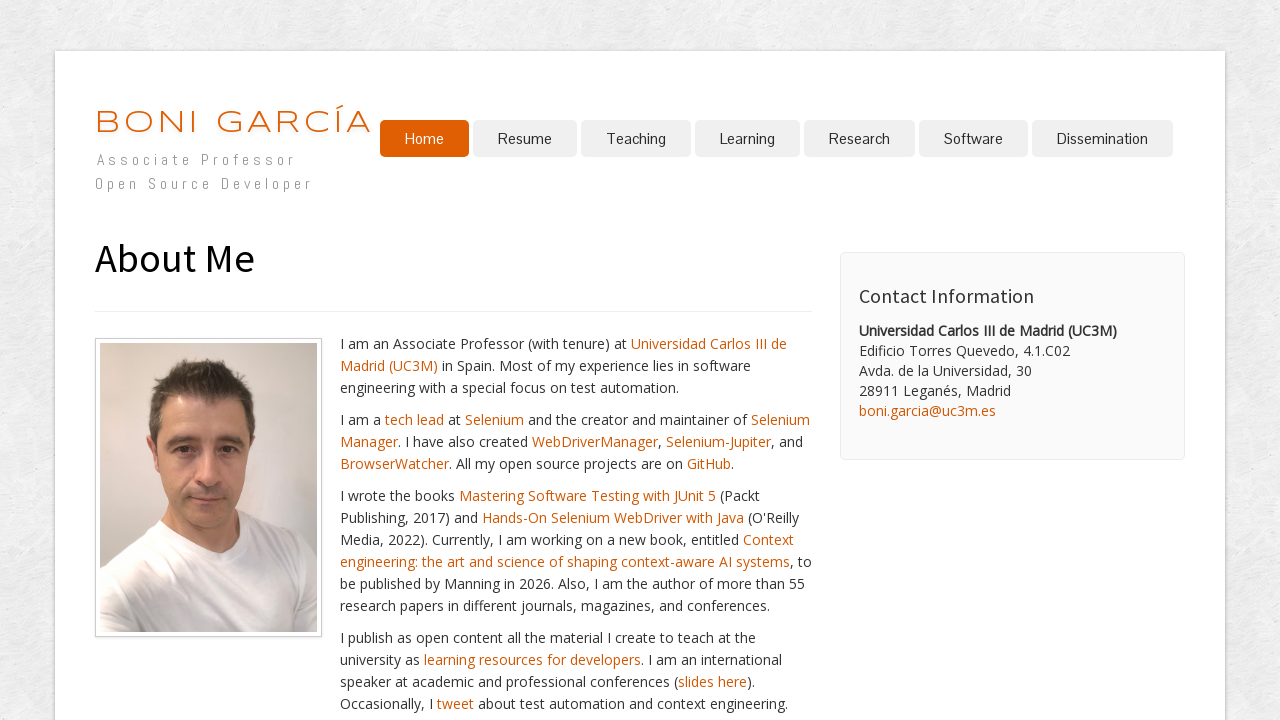

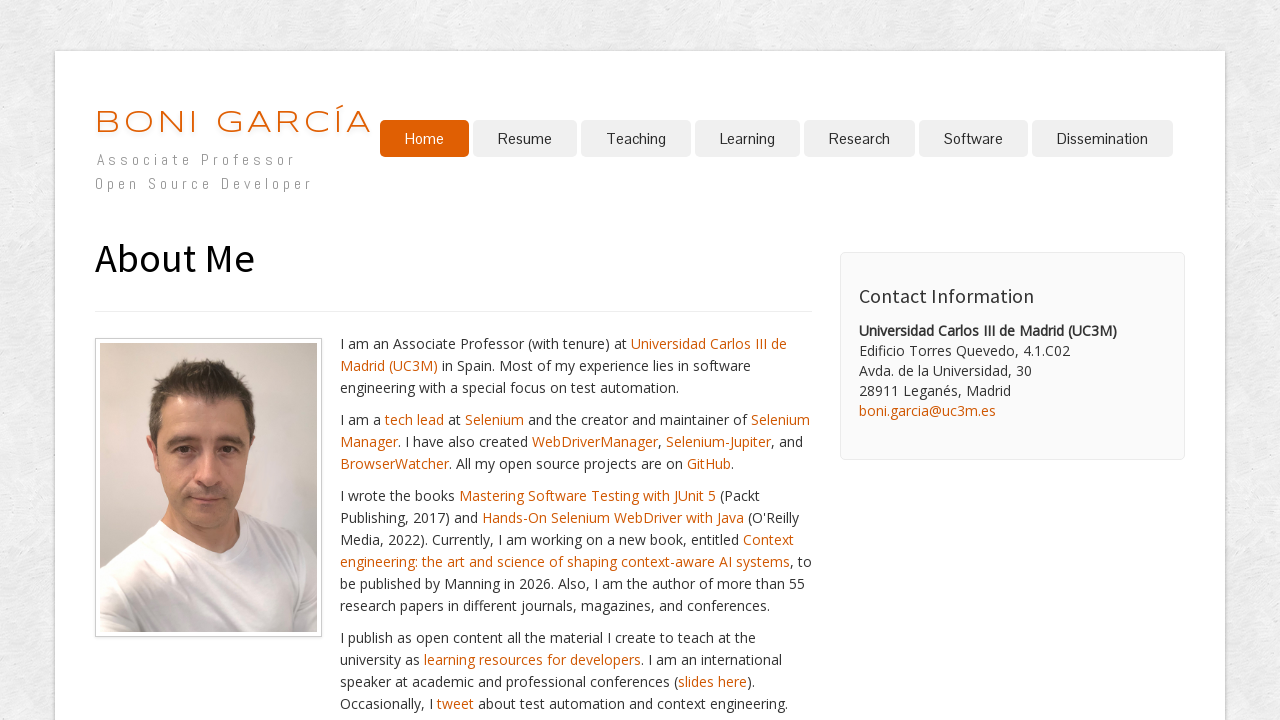